Tests dynamic search functionality on the UNL university website by navigating through transparency, year, month, and budget sections

Starting URL: https://www.unl.edu.ec/

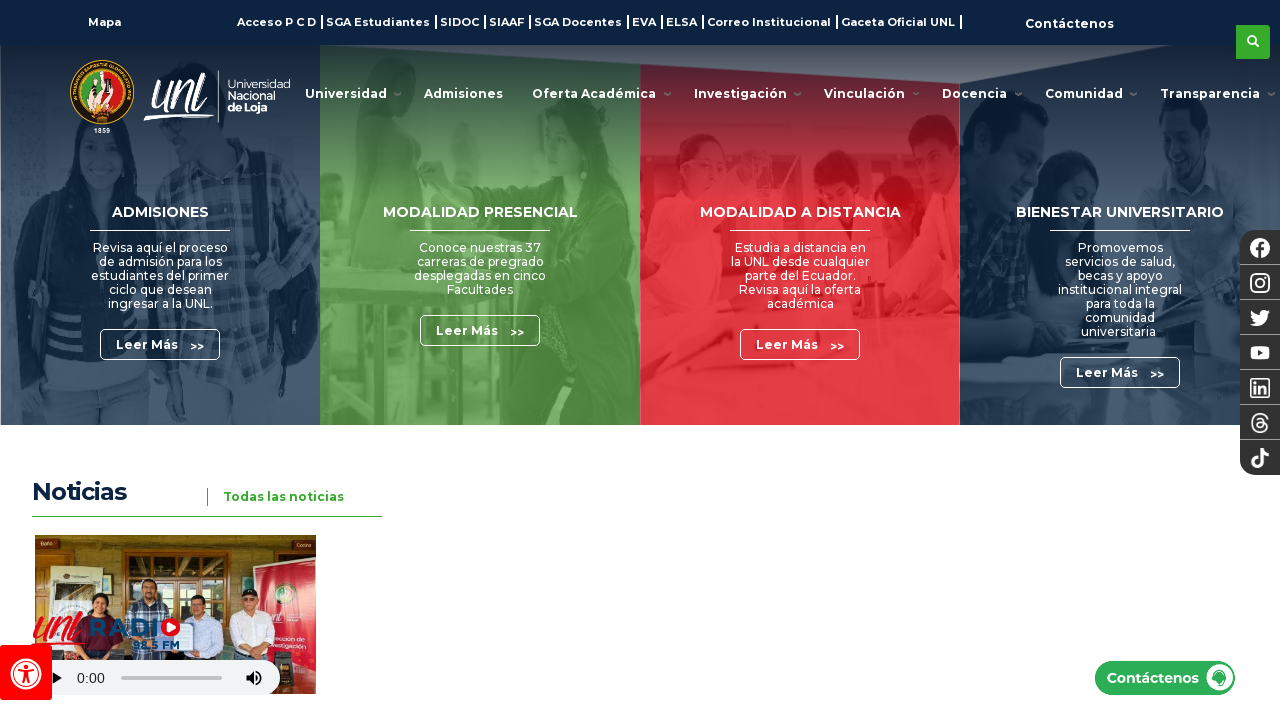

Clicked on 'Transparencia' link in dynamic search at (1212, 94) on text=Transparencia
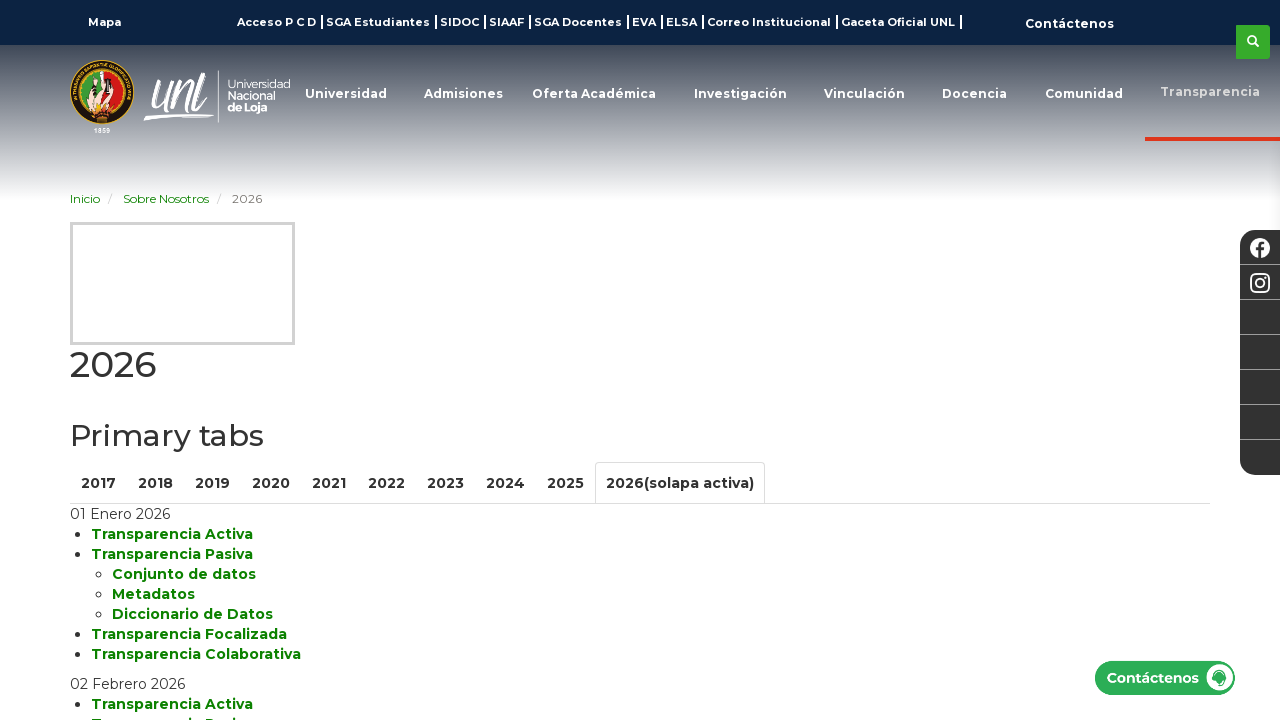

Clicked on '2020' link in dynamic search at (271, 483) on text=2020
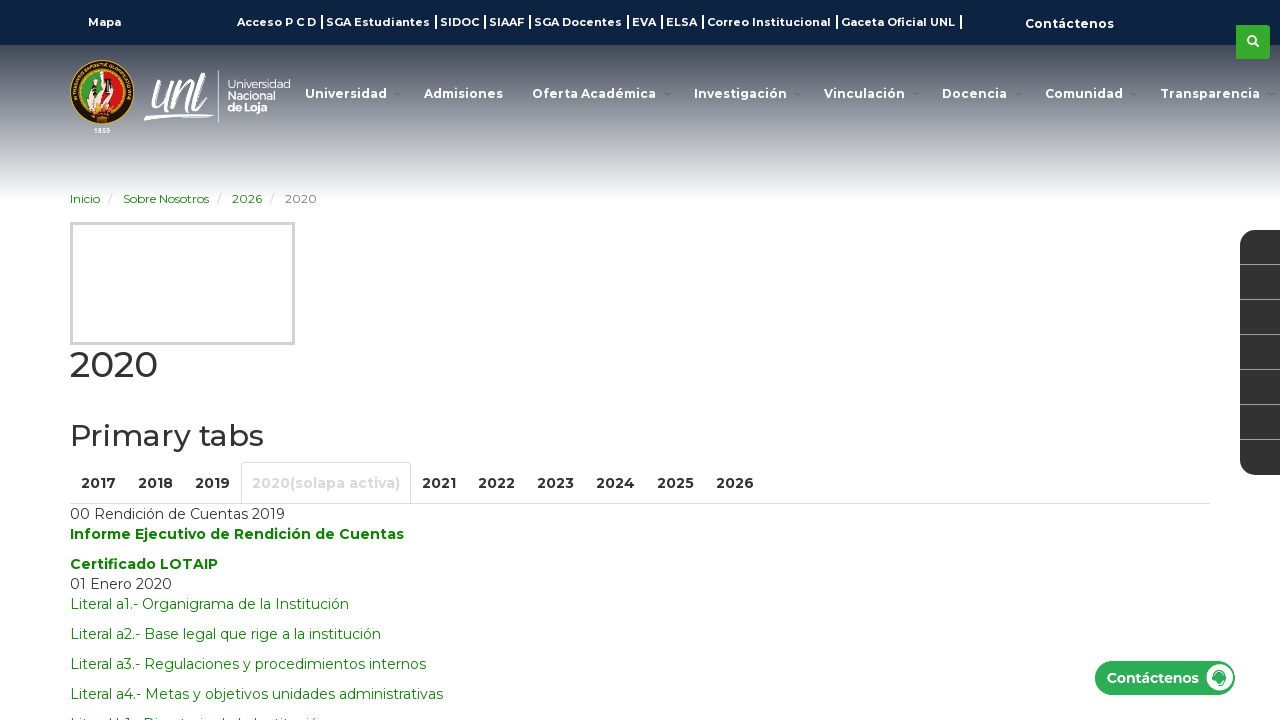

Clicked on 'Enero' link in dynamic search at (121, 584) on text=Enero
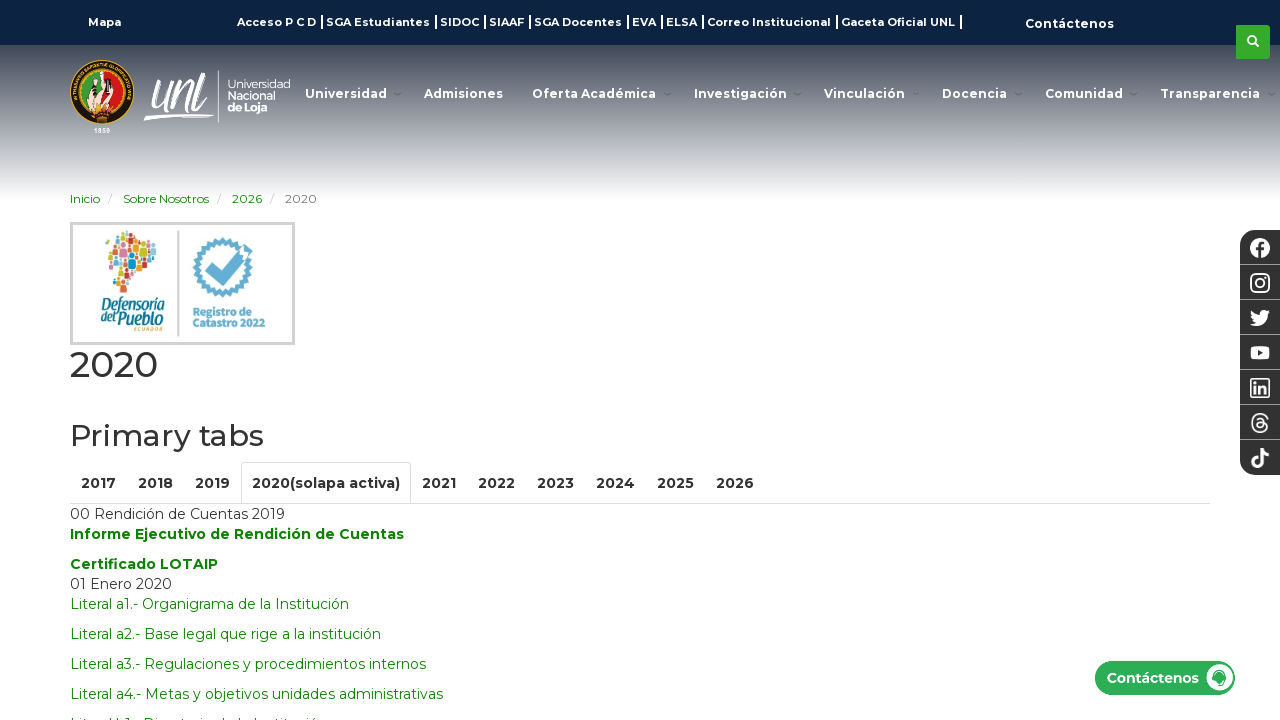

Clicked on 'Presupuesto' link in dynamic search at (206, 360) on text=Presupuesto
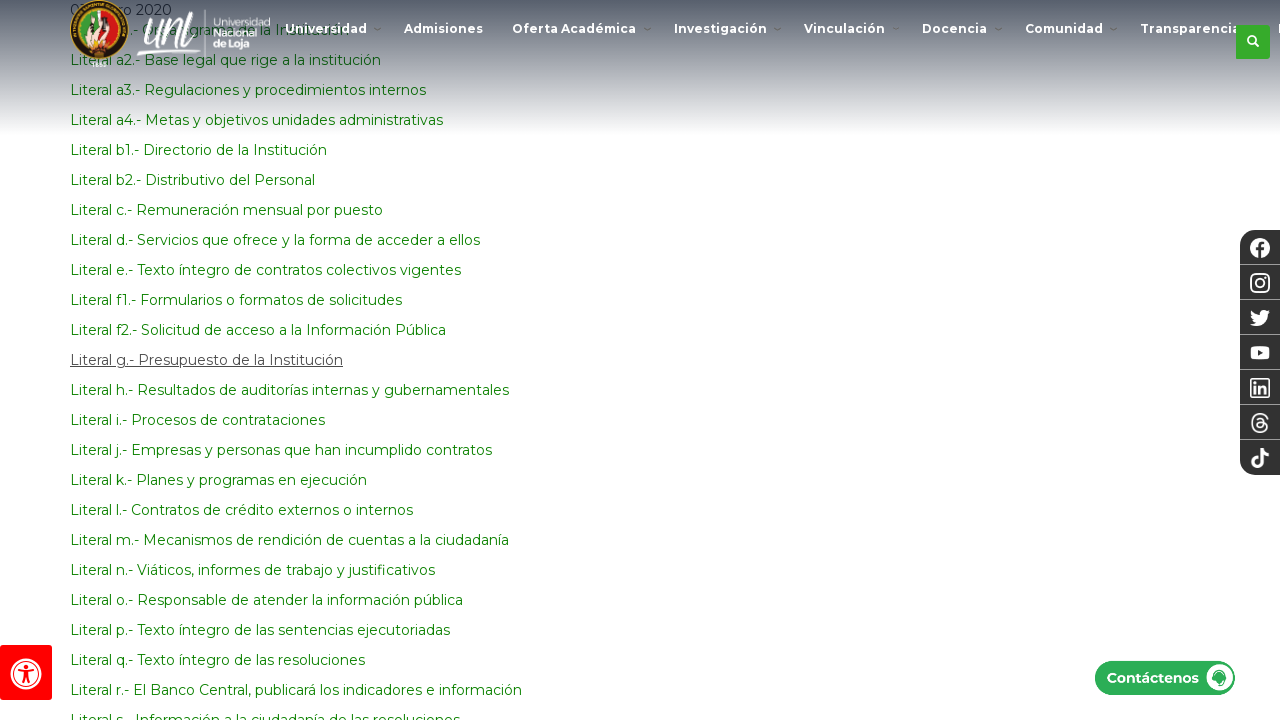

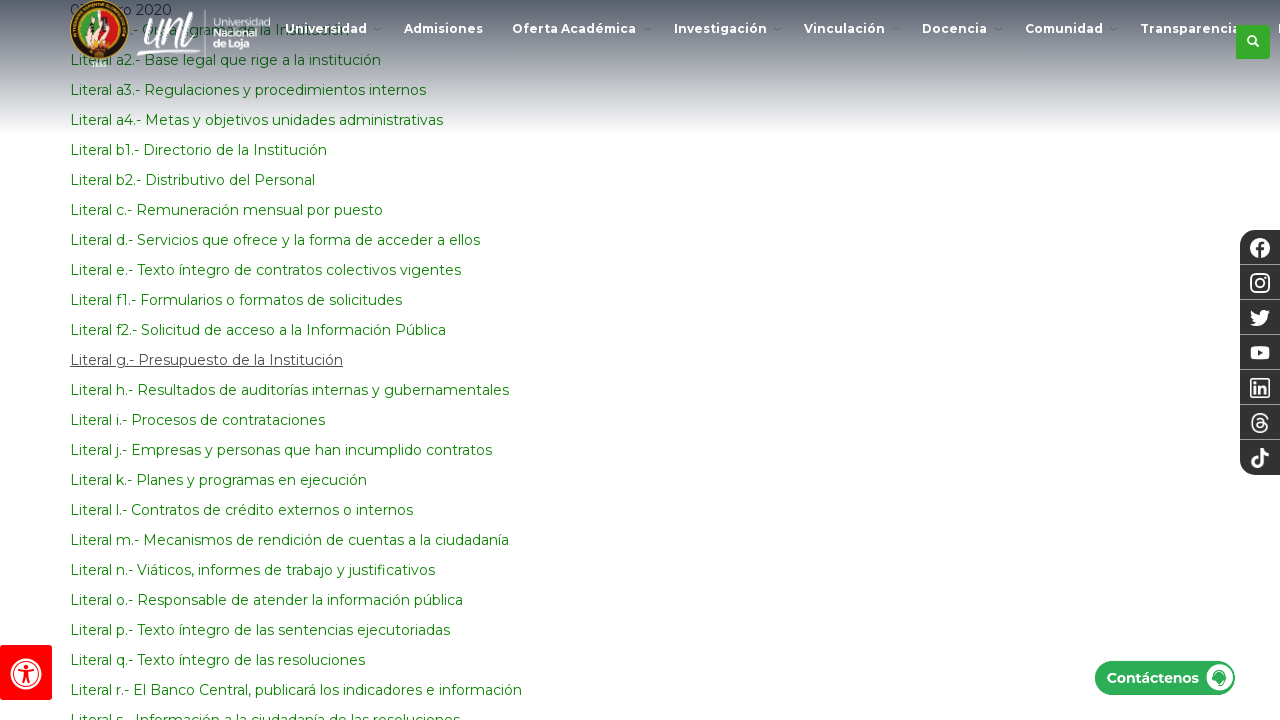